Tests drag and drop functionality by dragging a football element to two different dropzones sequentially

Starting URL: https://v1.training-support.net/selenium/drag-drop

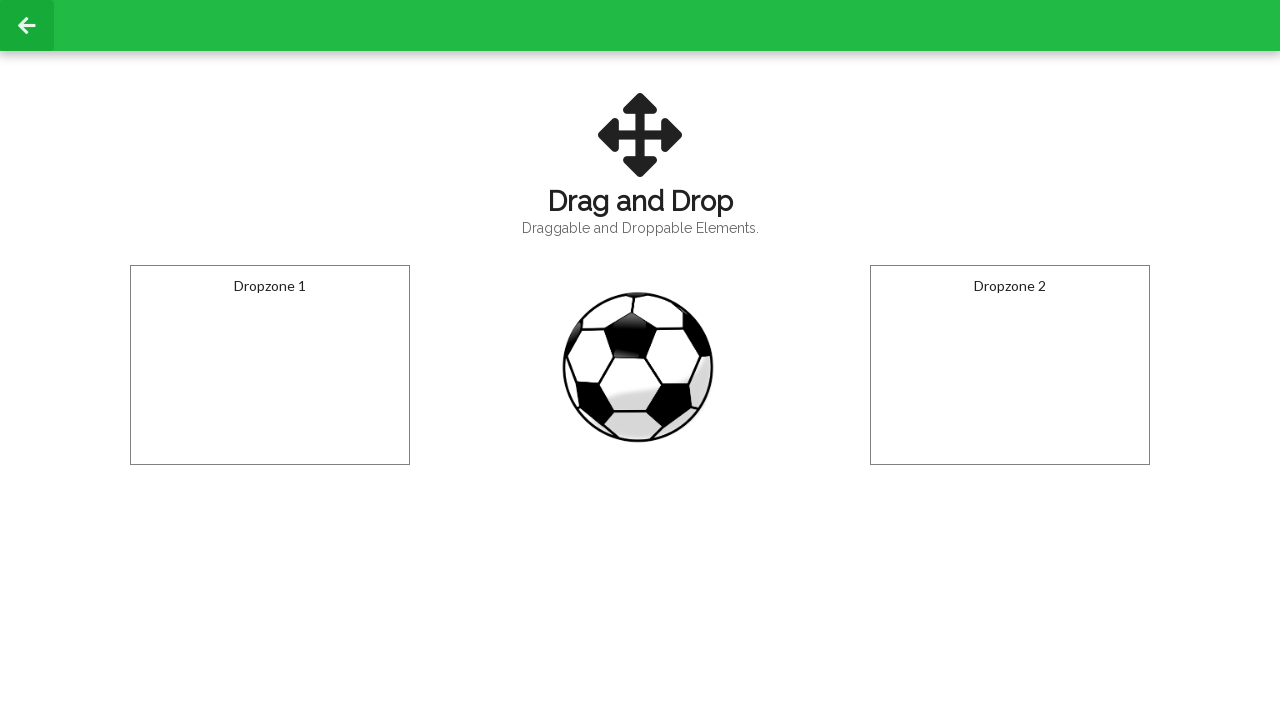

Located the draggable football element
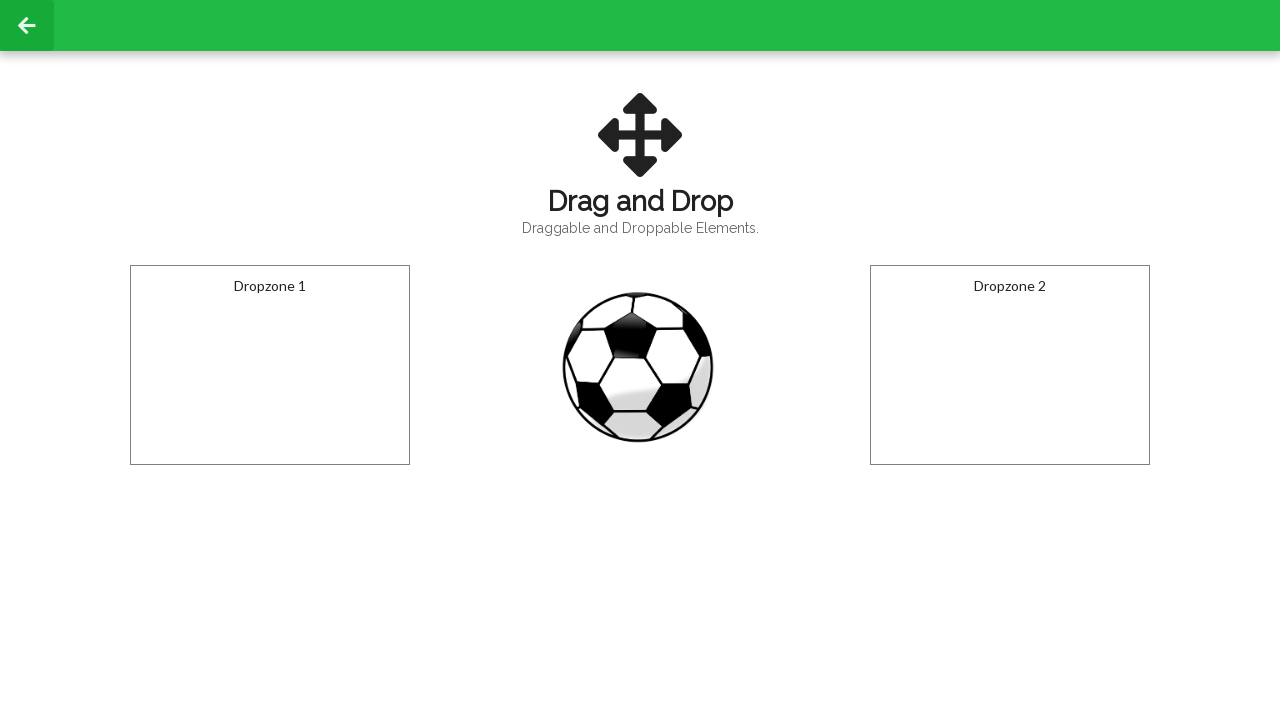

Located dropzone 1
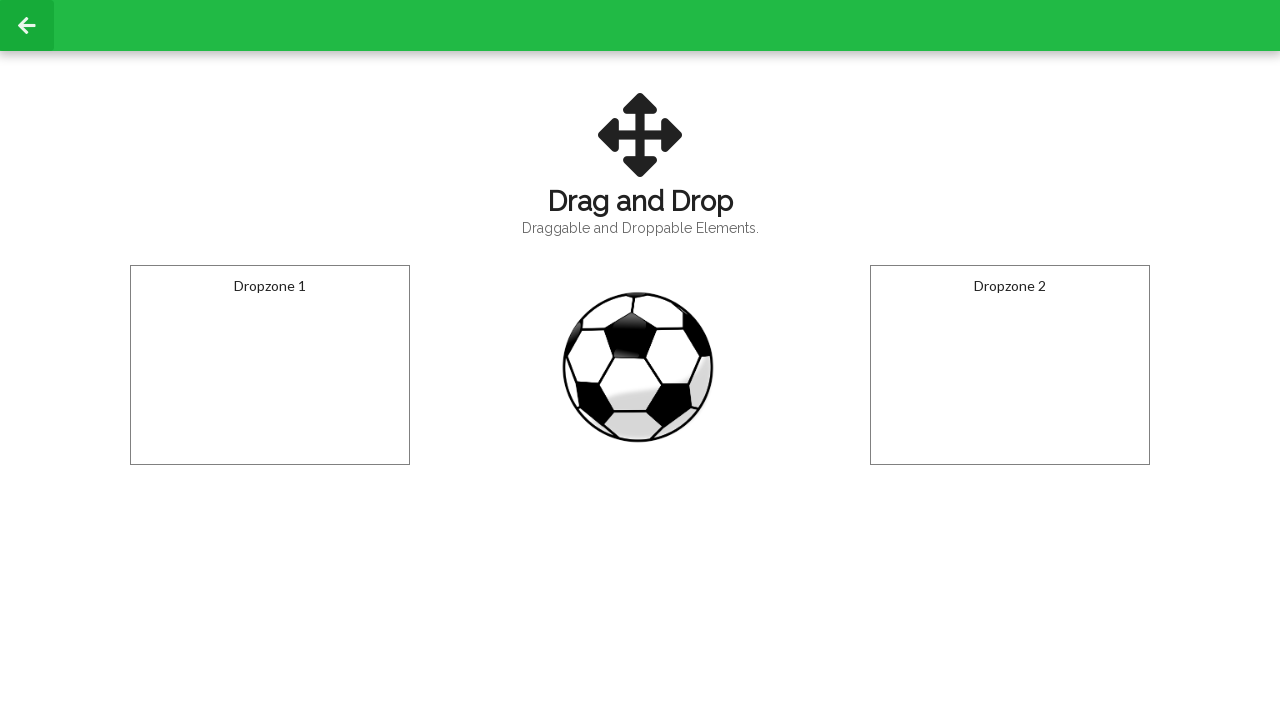

Located dropzone 2
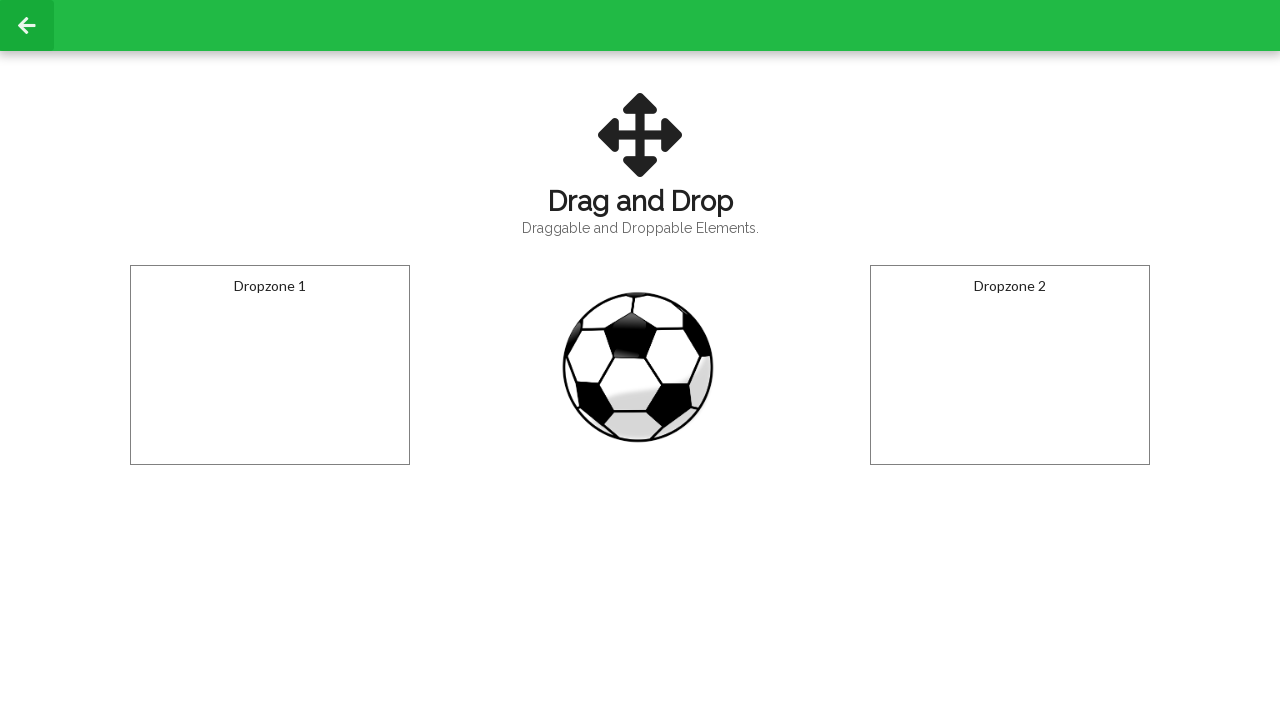

Dragged football to dropzone 1 at (270, 365)
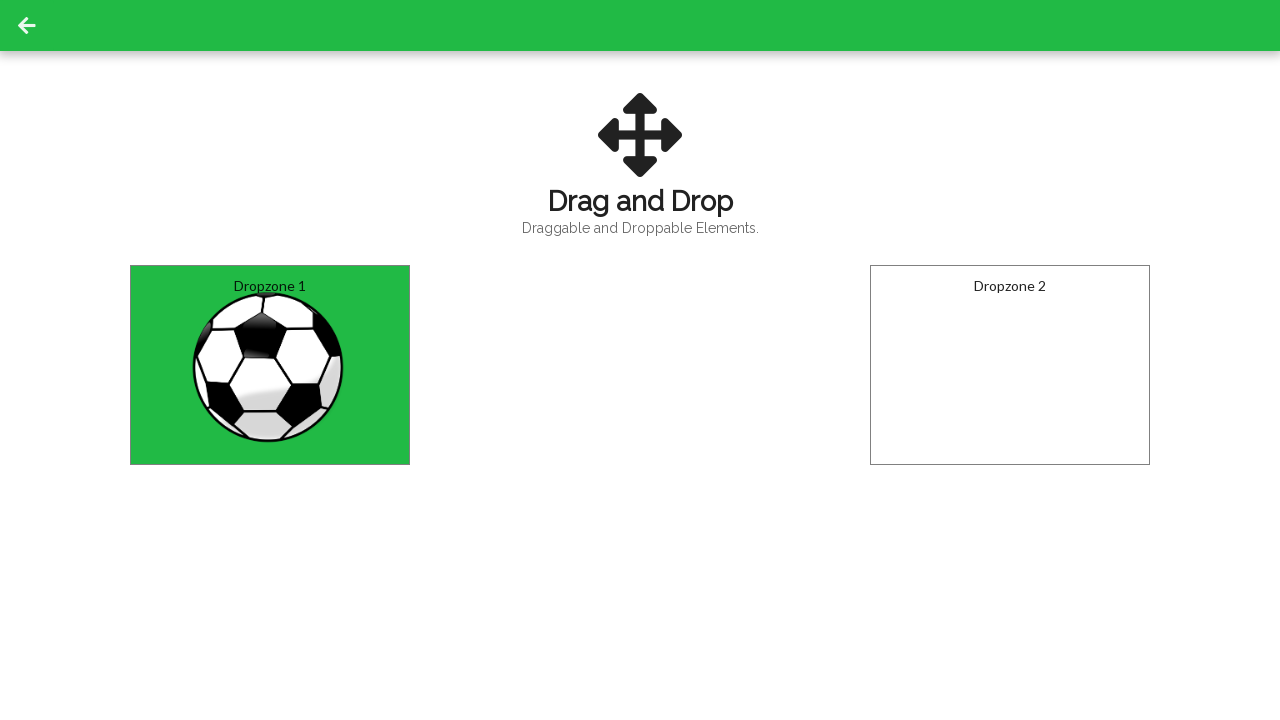

Waited 1 second for drop animation to complete
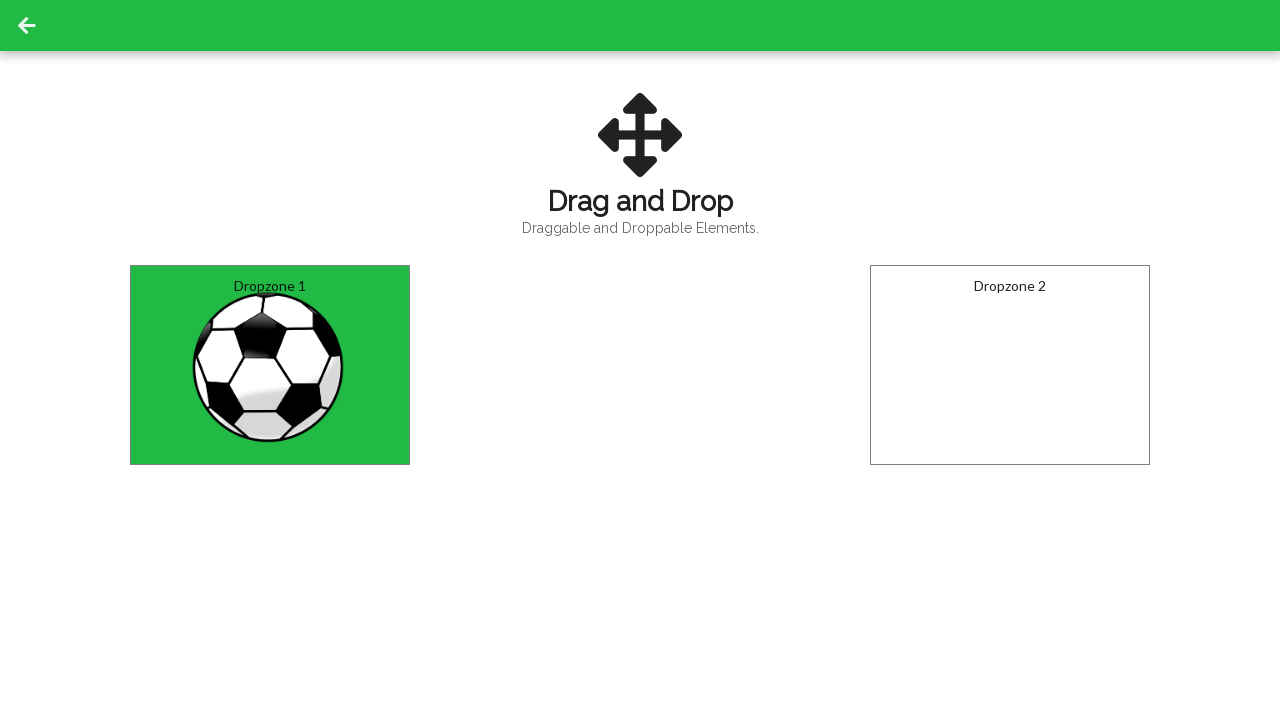

Retrieved text content from dropzone 1
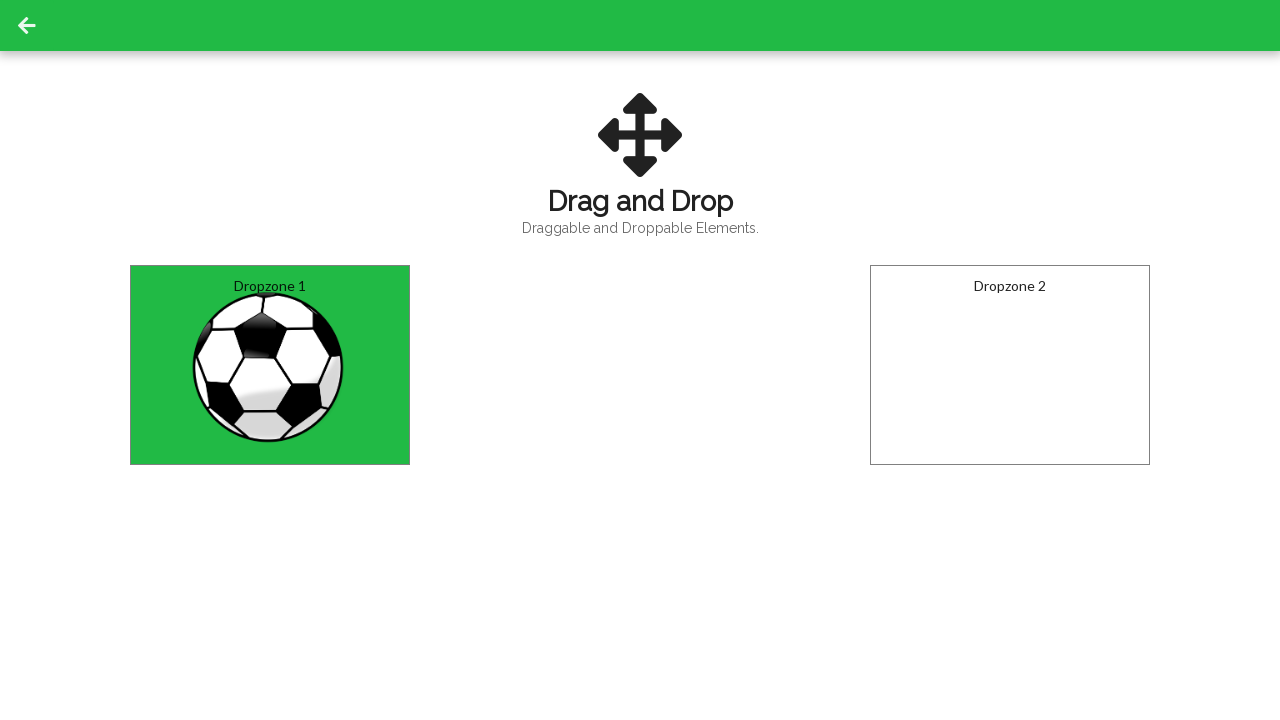

Verified ball successfully dropped in dropzone 1
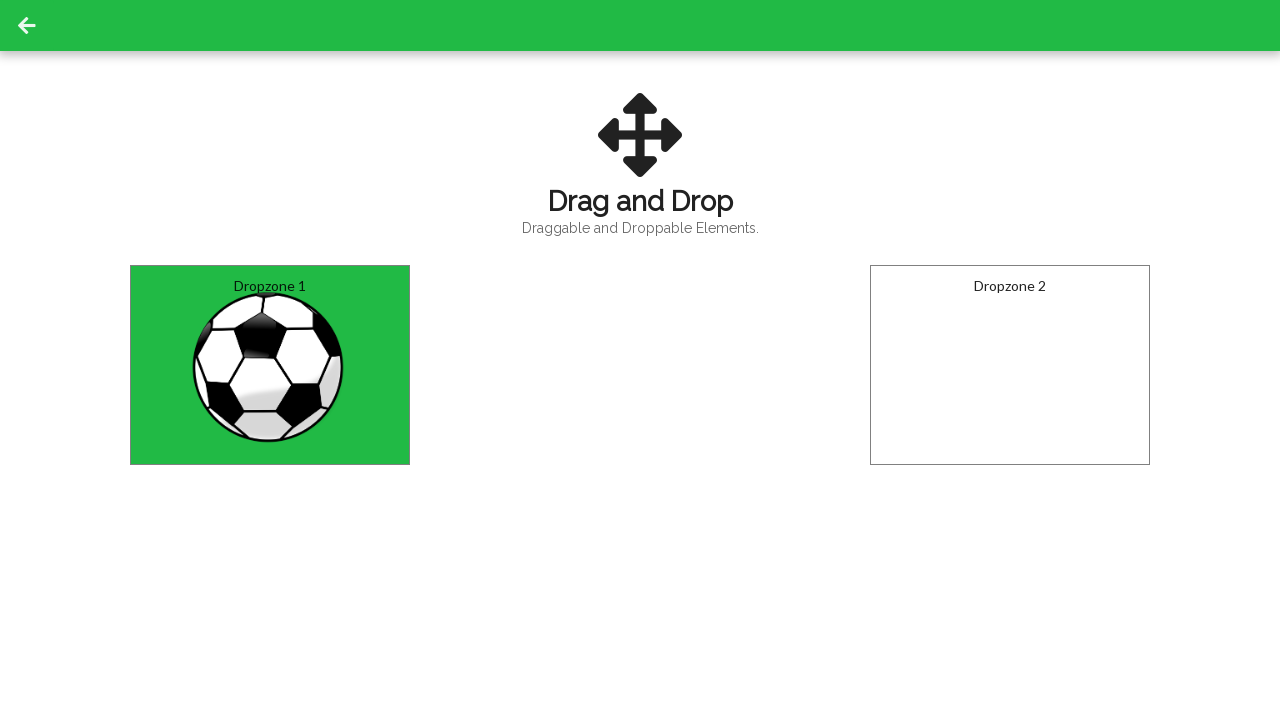

Dragged football from dropzone 1 to dropzone 2 at (1010, 365)
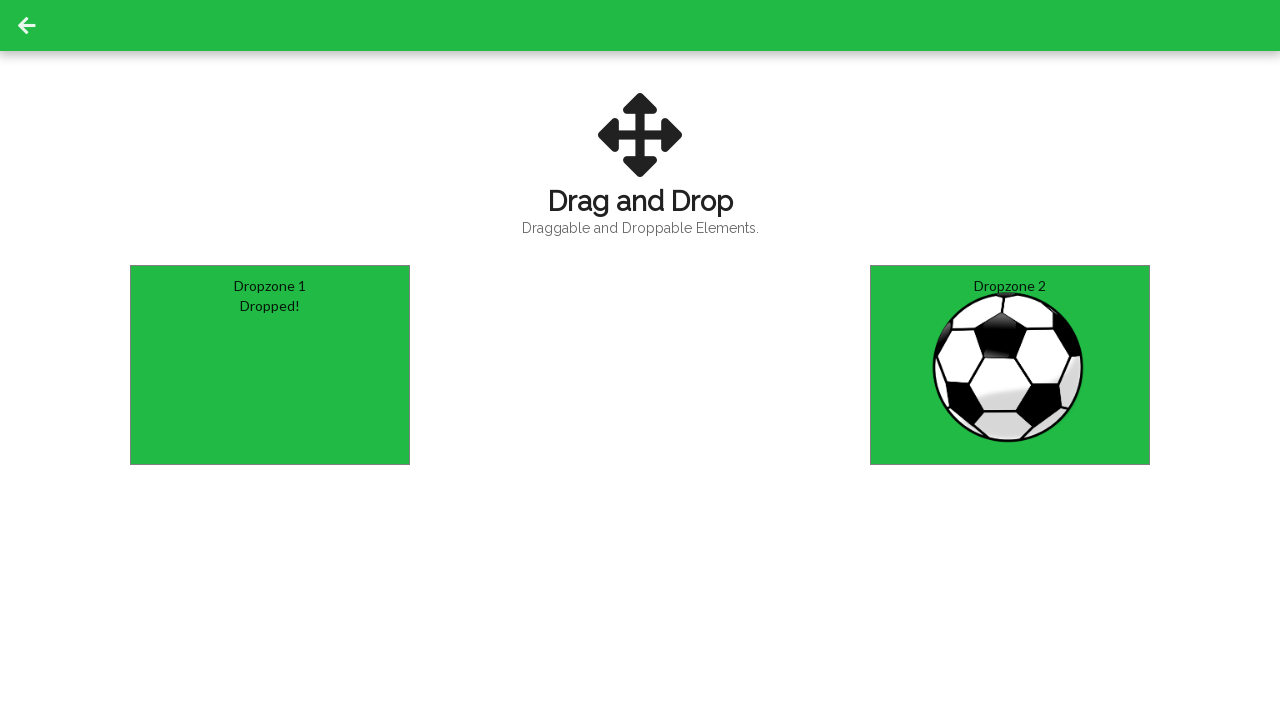

Retrieved text content from dropzone 2
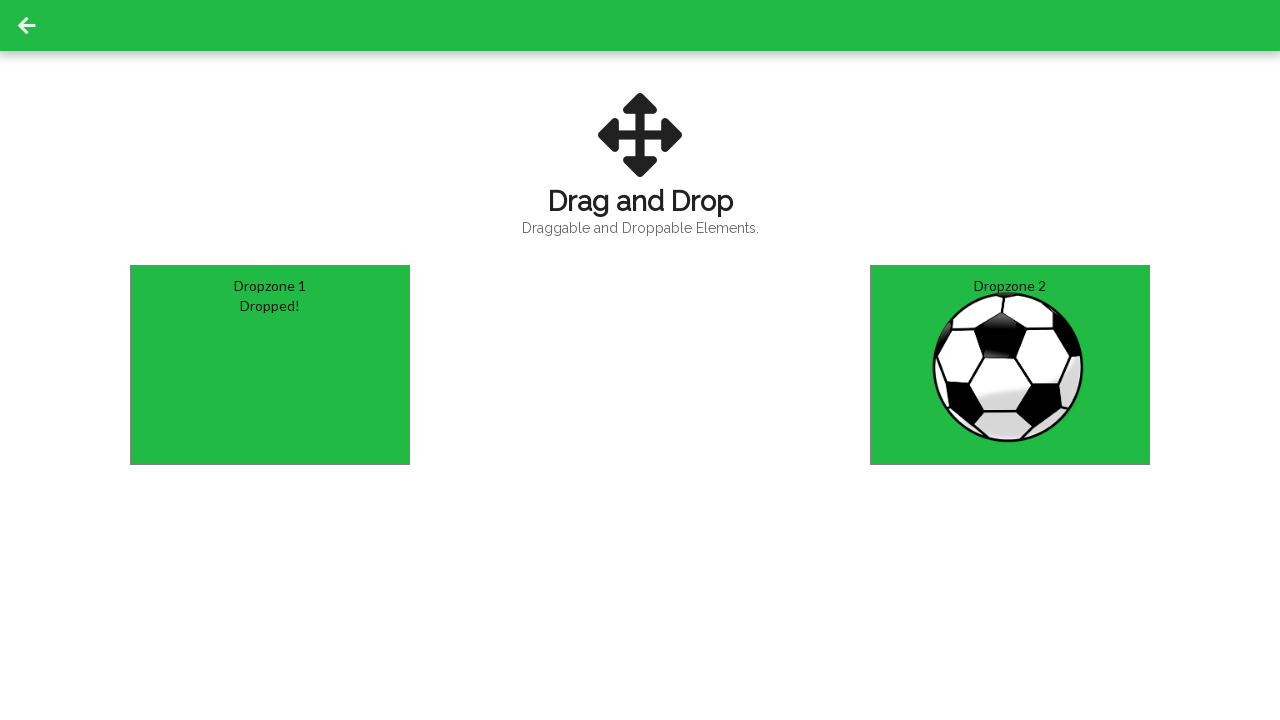

Verified ball successfully dropped in dropzone 2
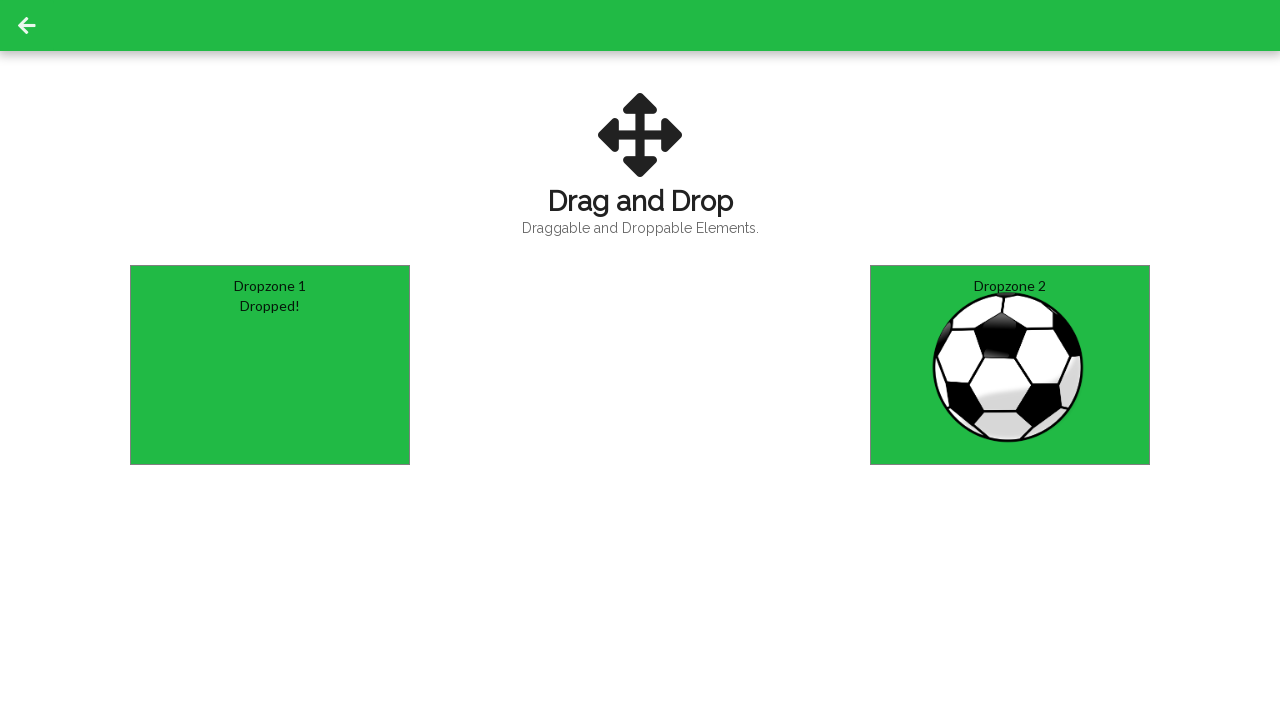

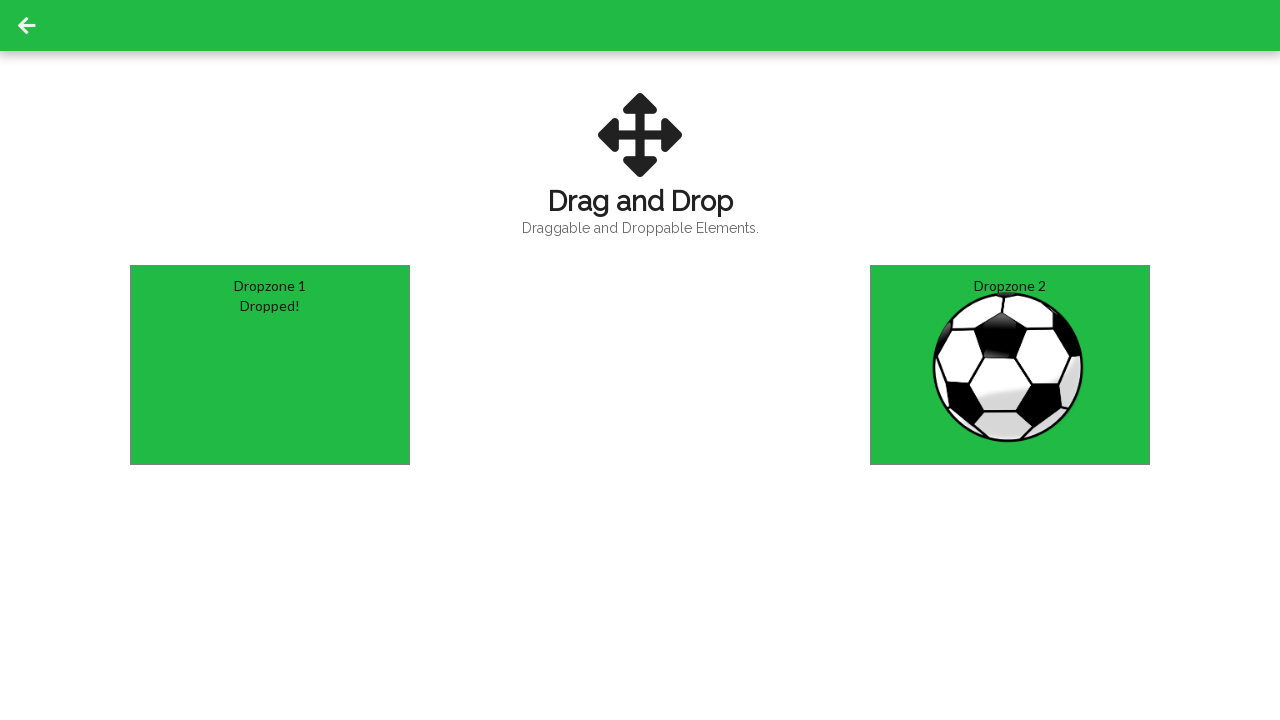